Tests a simple form by filling in a text input field with test data and submitting the form to verify correct response handling on a Selenium practice page.

Starting URL: https://suninjuly.github.io/text_input_task.html

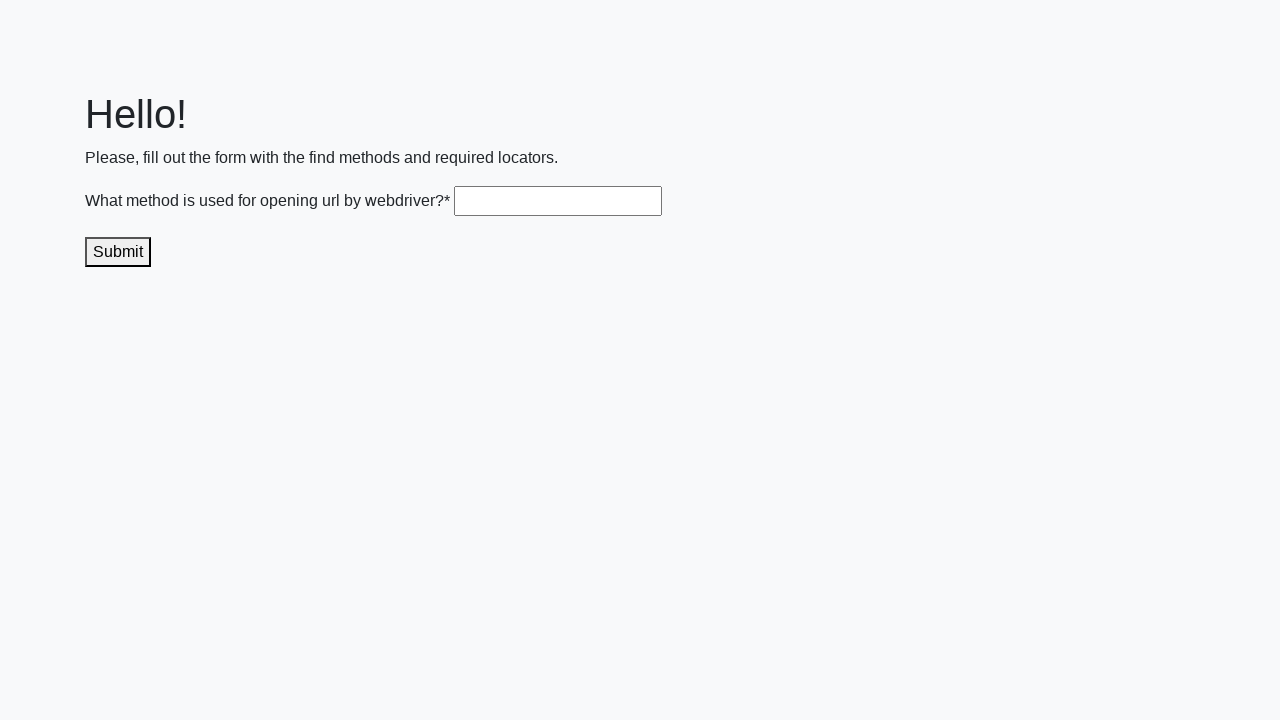

Filled text input field with 'Selenium automation test 2024' on input[type='text']
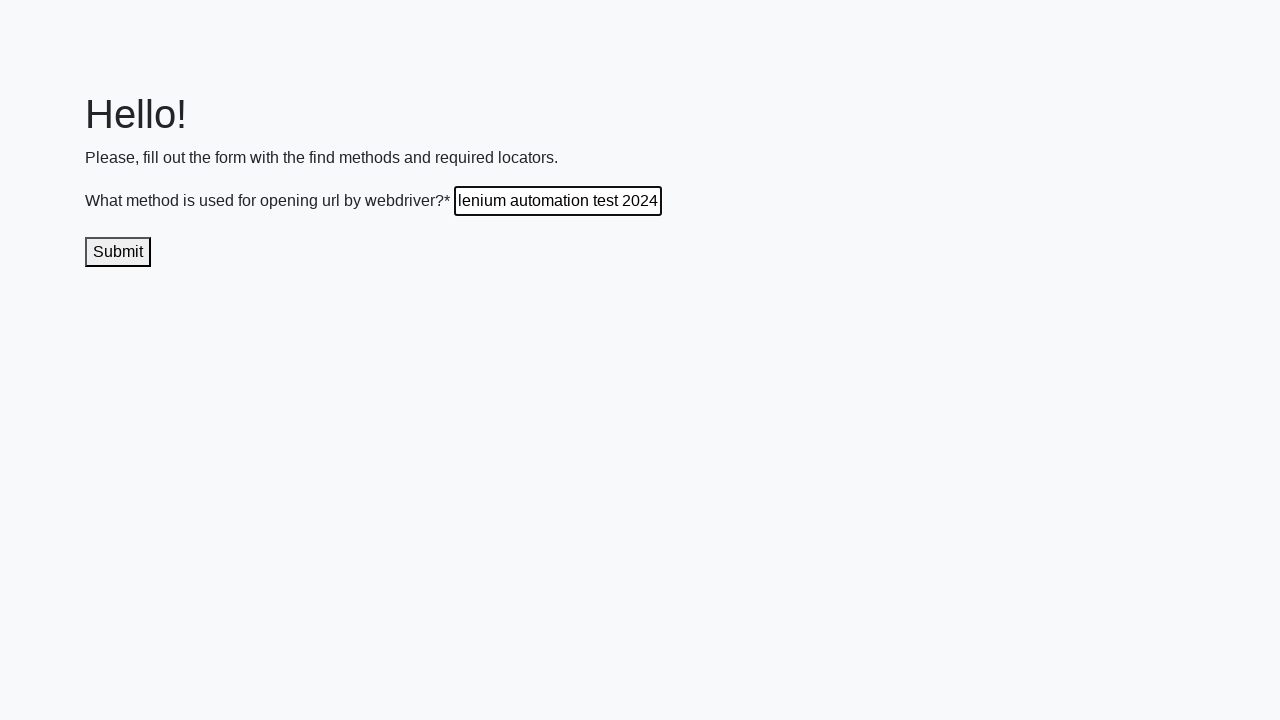

Clicked submit button to send the form at (118, 252) on button[type='submit']
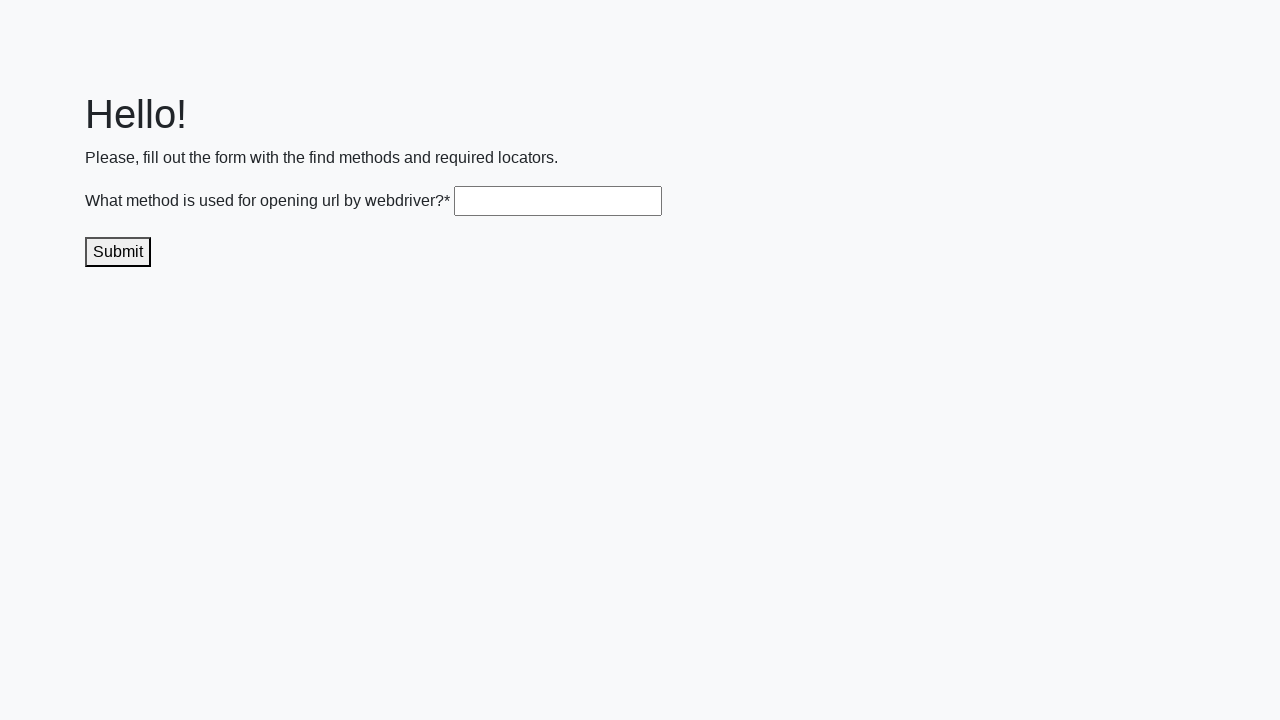

Waited for confirmation/alert response
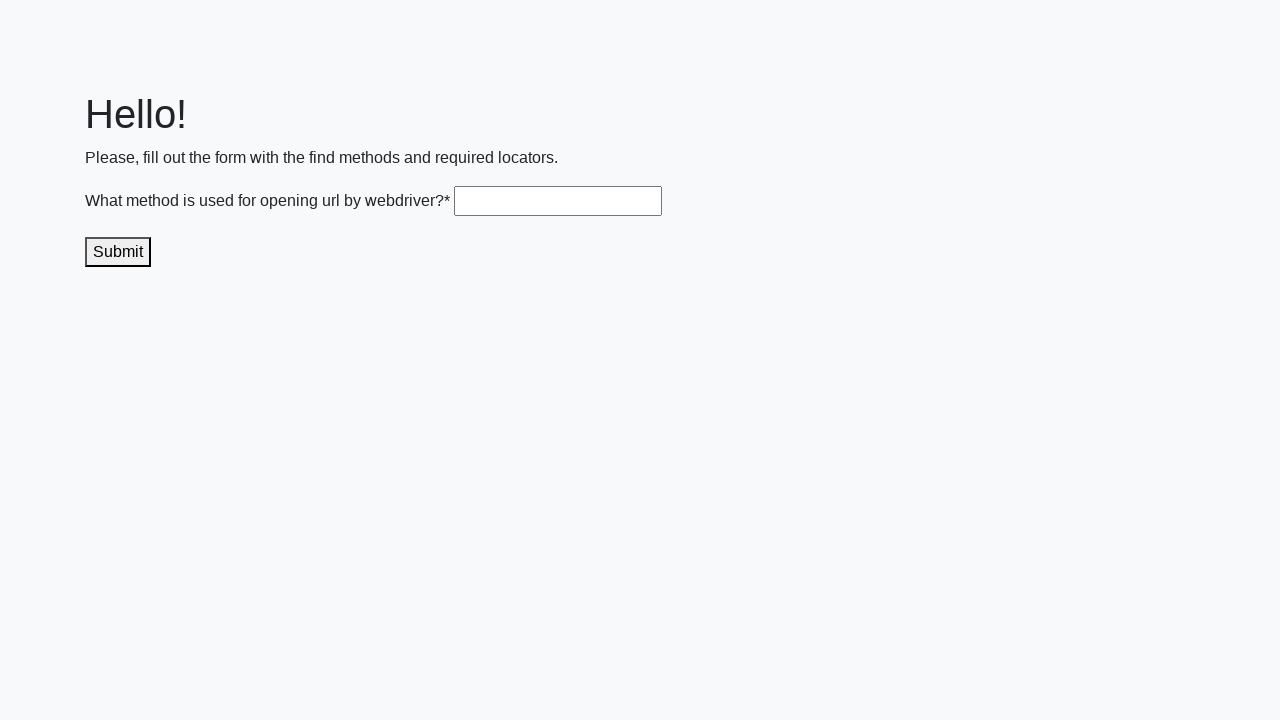

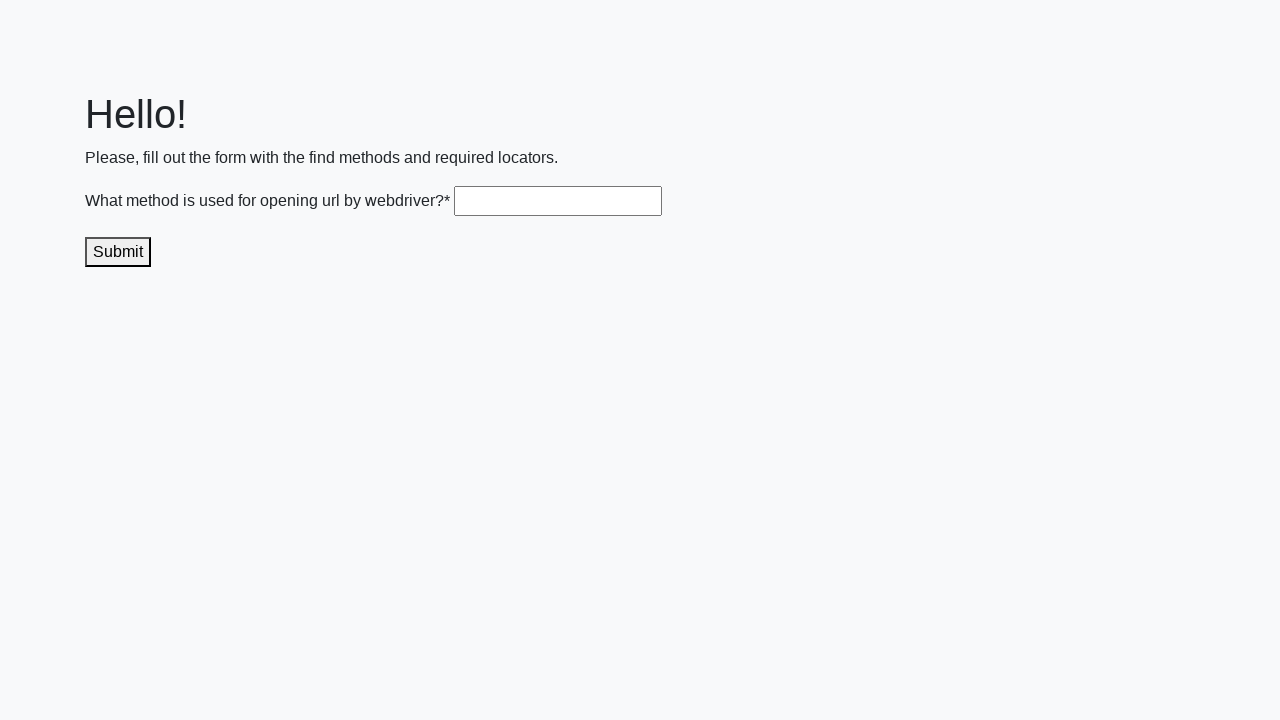